Tests an e-commerce site by searching for products containing "ca", verifying search results count, and adding specific items to cart

Starting URL: https://rahulshettyacademy.com/seleniumPractise/#/

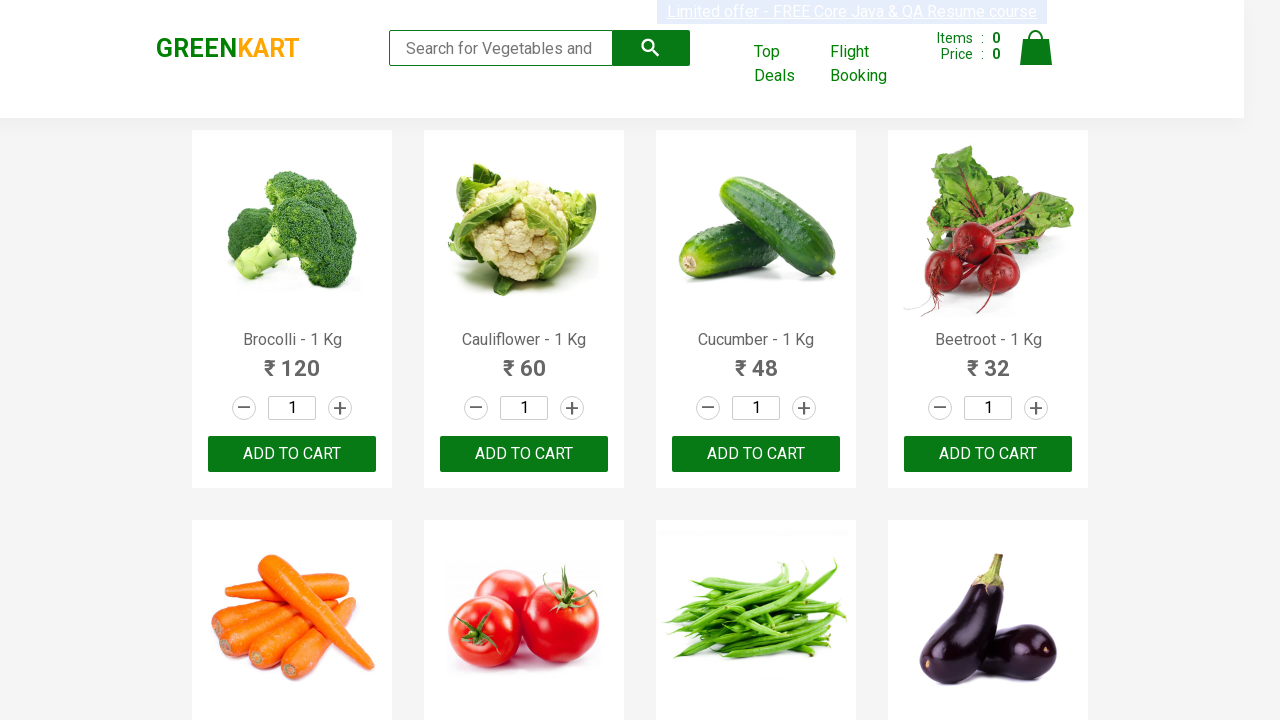

Filled search field with 'ca' on .search-keyword
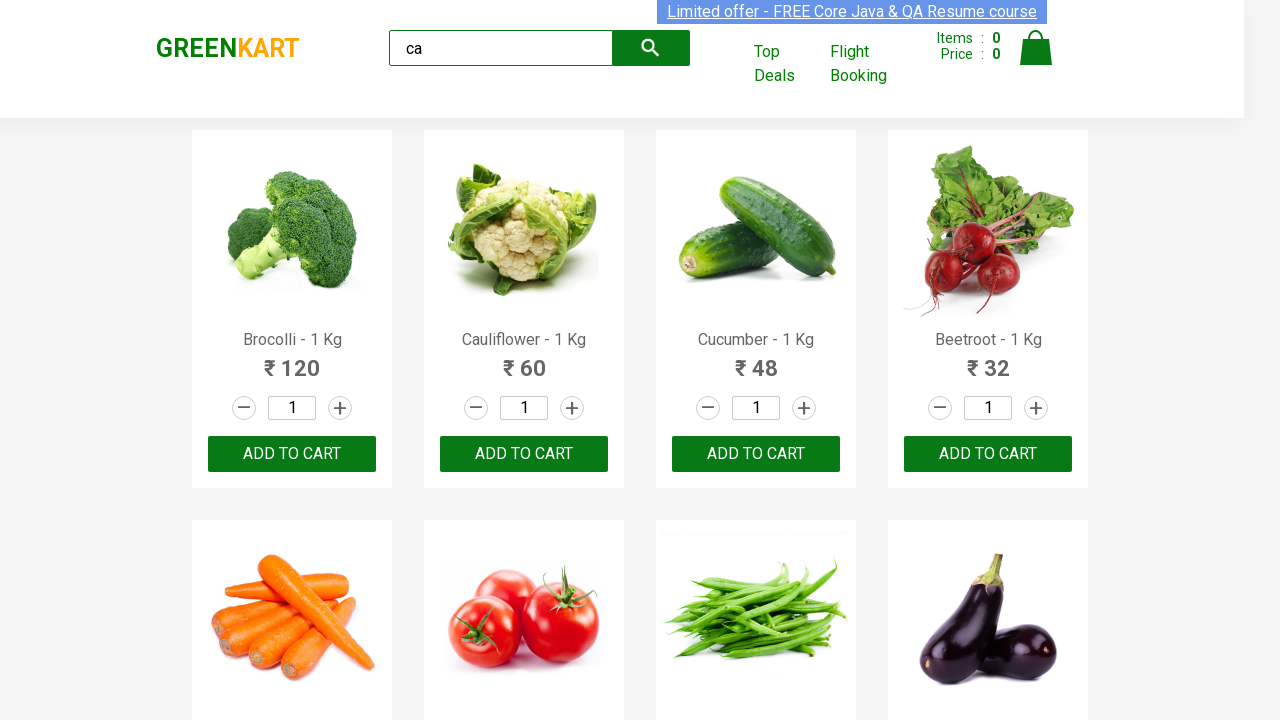

Products loaded after search
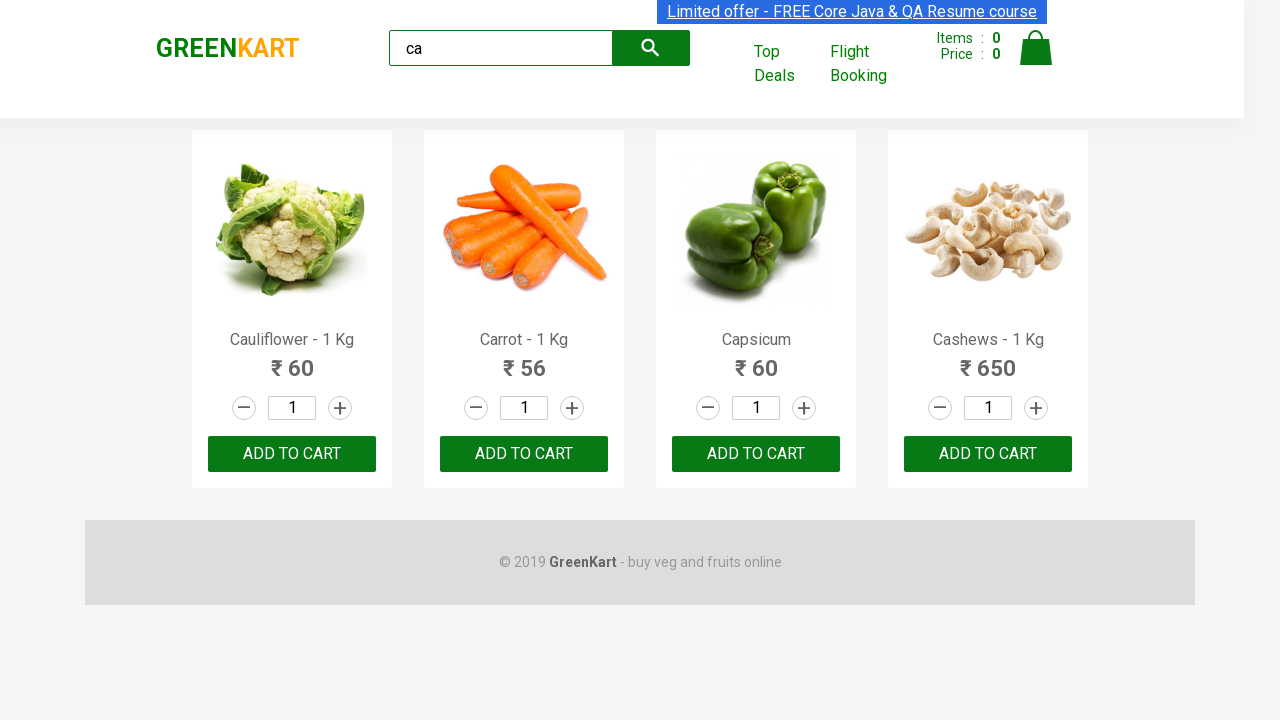

Verified 4 products are visible in search results
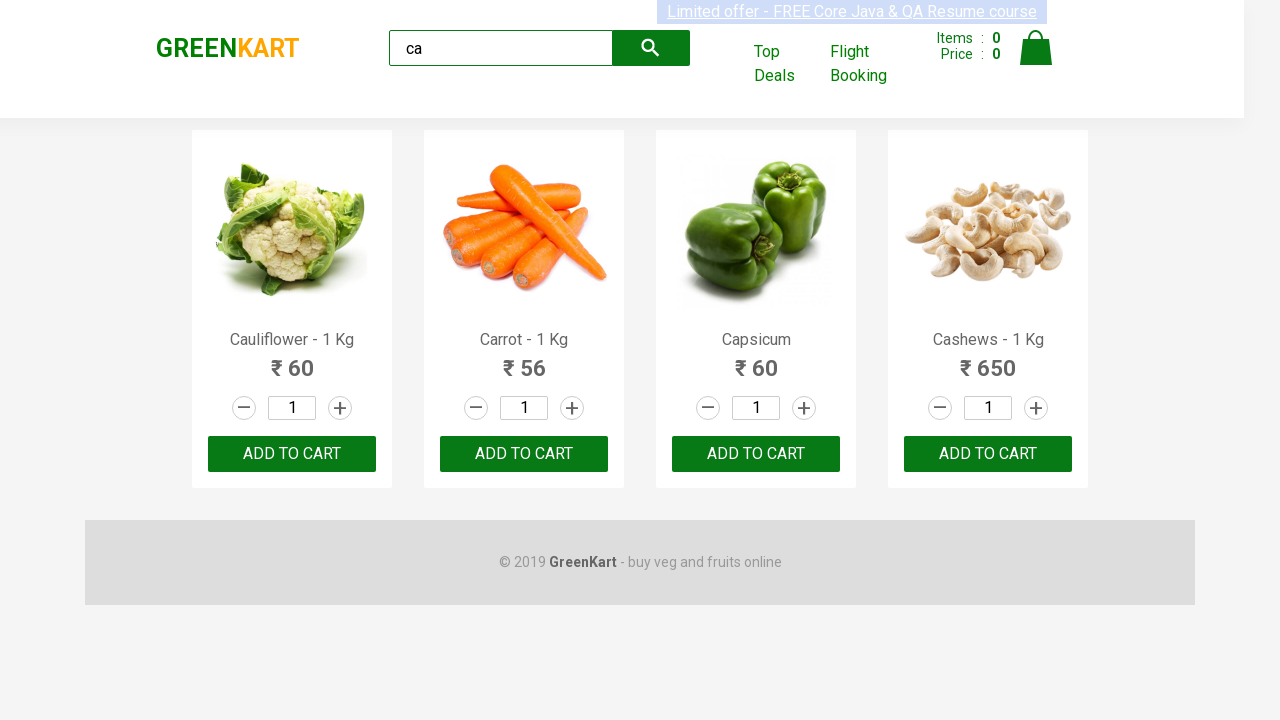

Clicked ADD TO CART button for the second product at (524, 454) on .products .product >> nth=1 >> internal:text="ADD TO CART"i
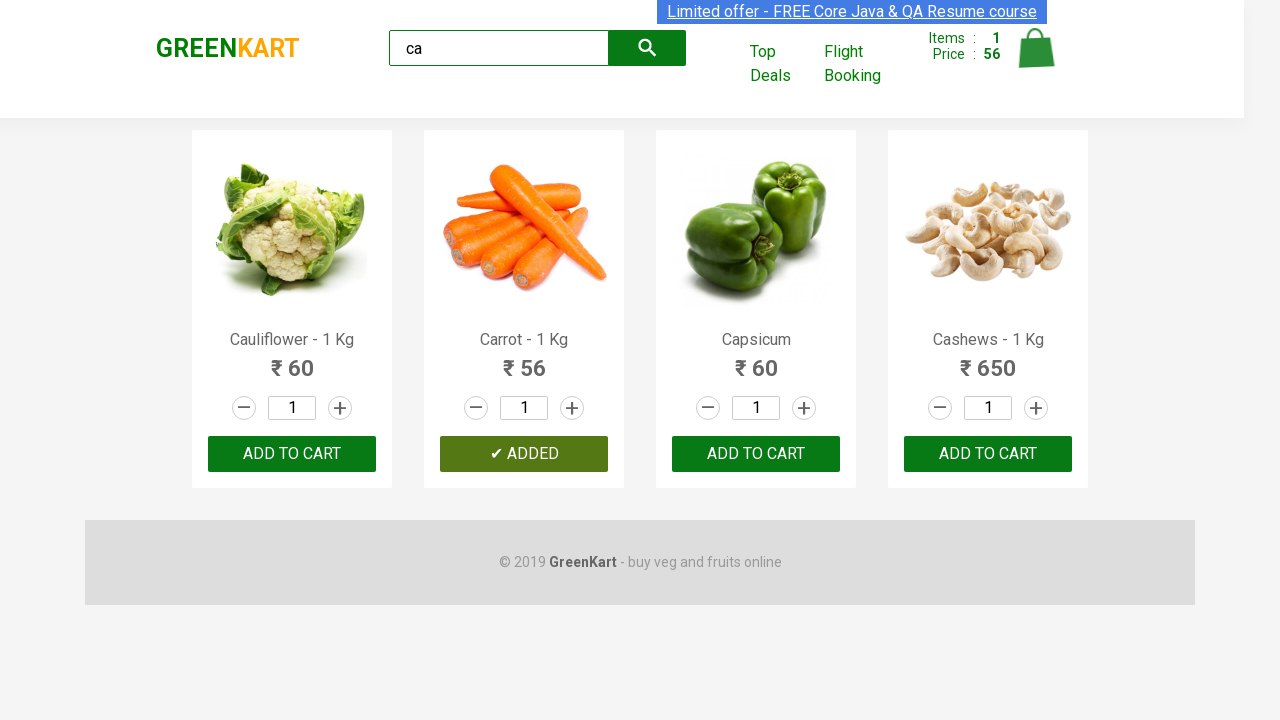

Found and clicked ADD TO CART button for Cashews product at (988, 454) on .products .product >> nth=3 >> button
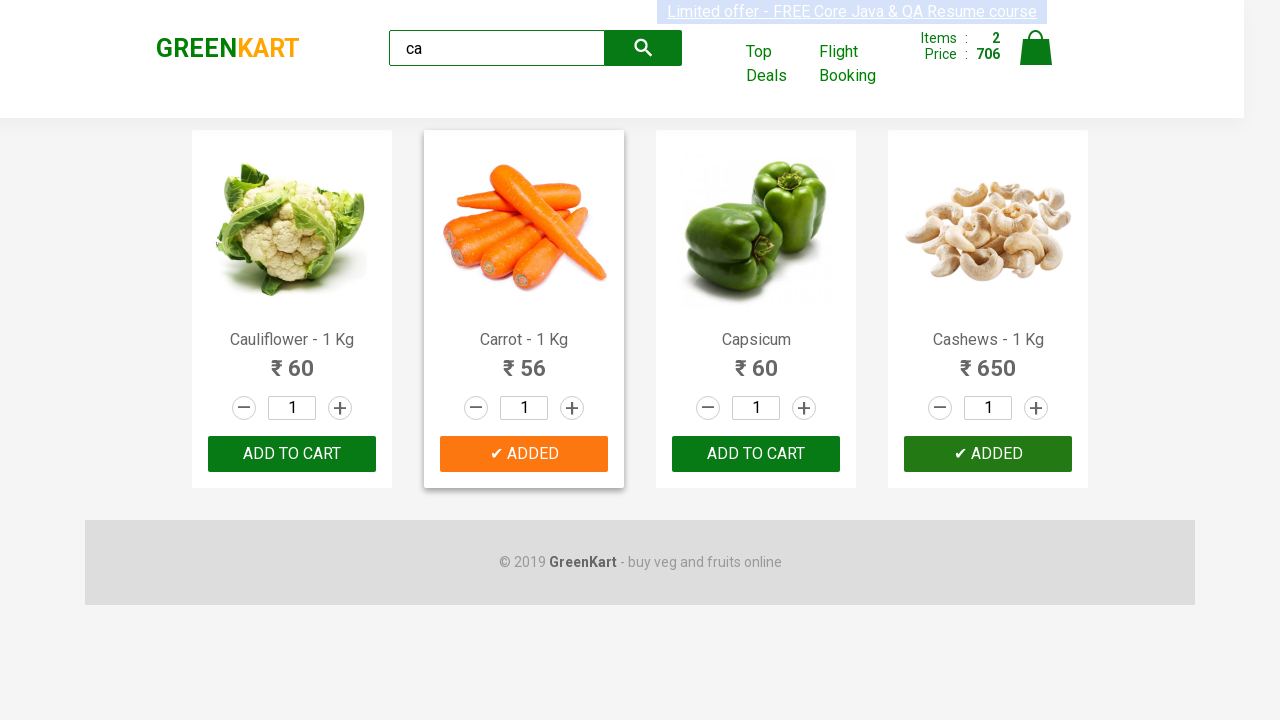

Verified brand text is 'GREENKART'
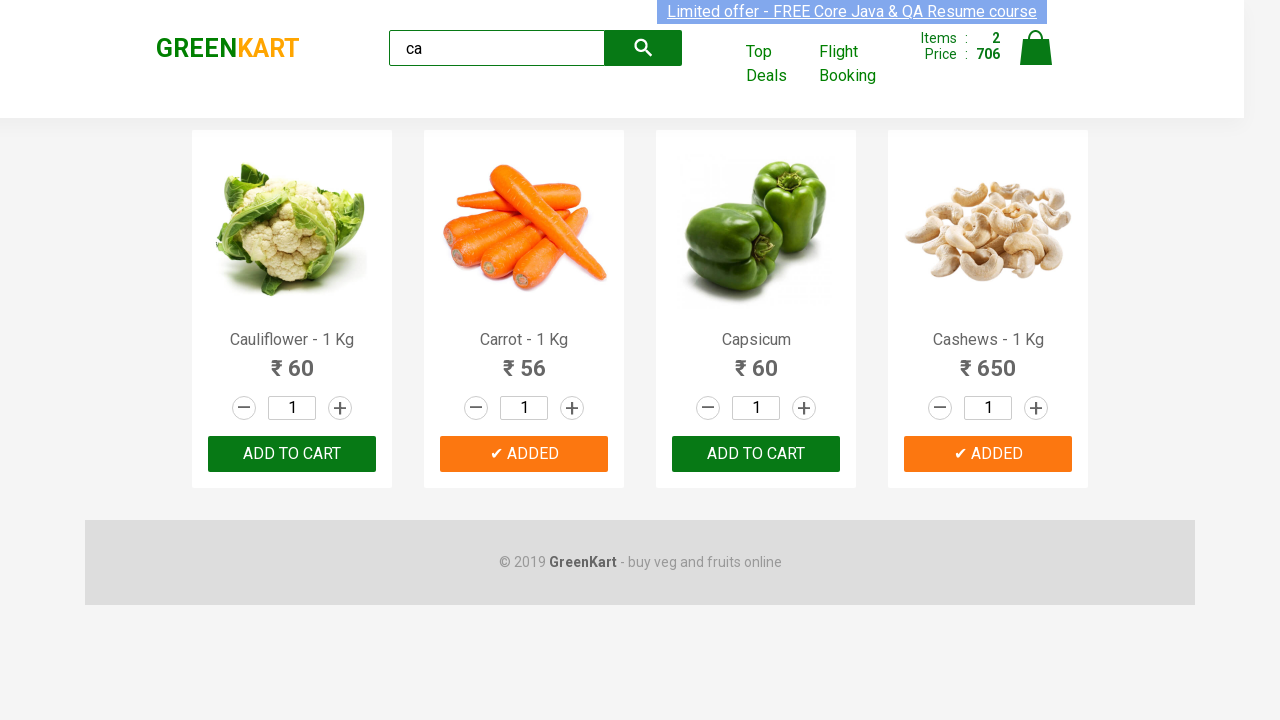

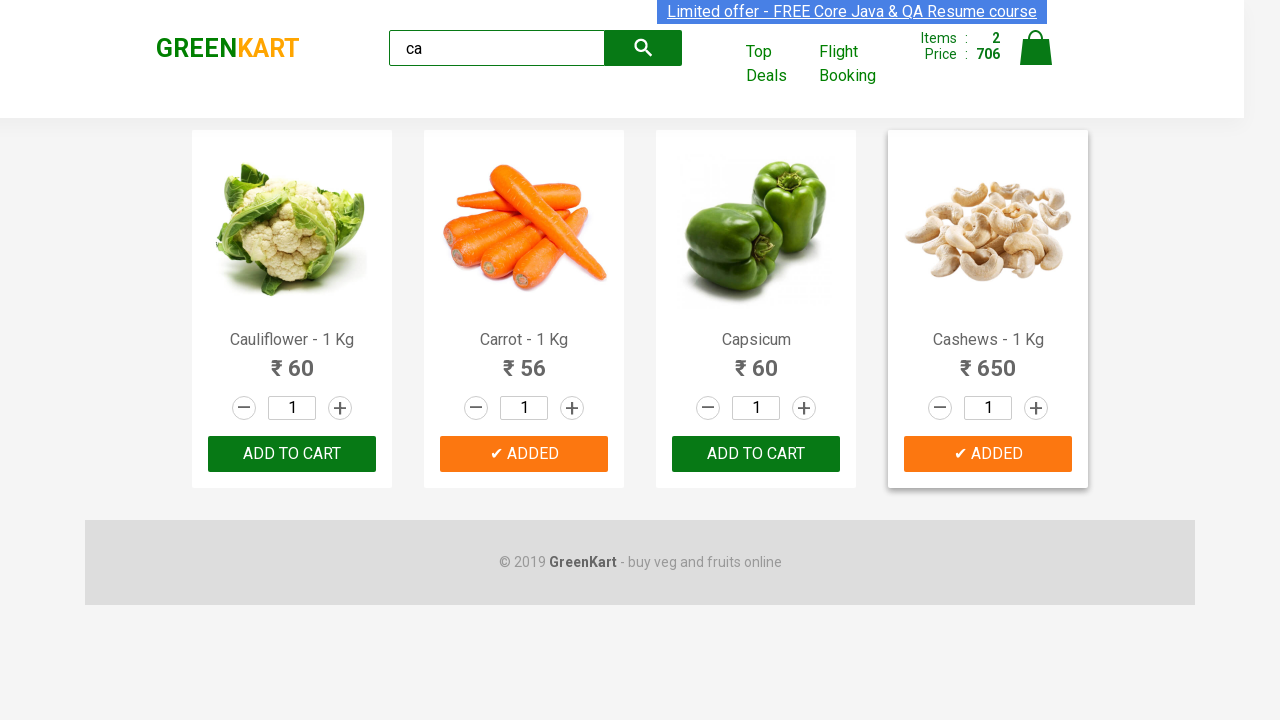